Tests dropdown functionality on letcode.in by navigating to the dropdown page, selecting options from single and multi-select dropdowns, and verifying dropdown behaviors

Starting URL: https://letcode.in/test

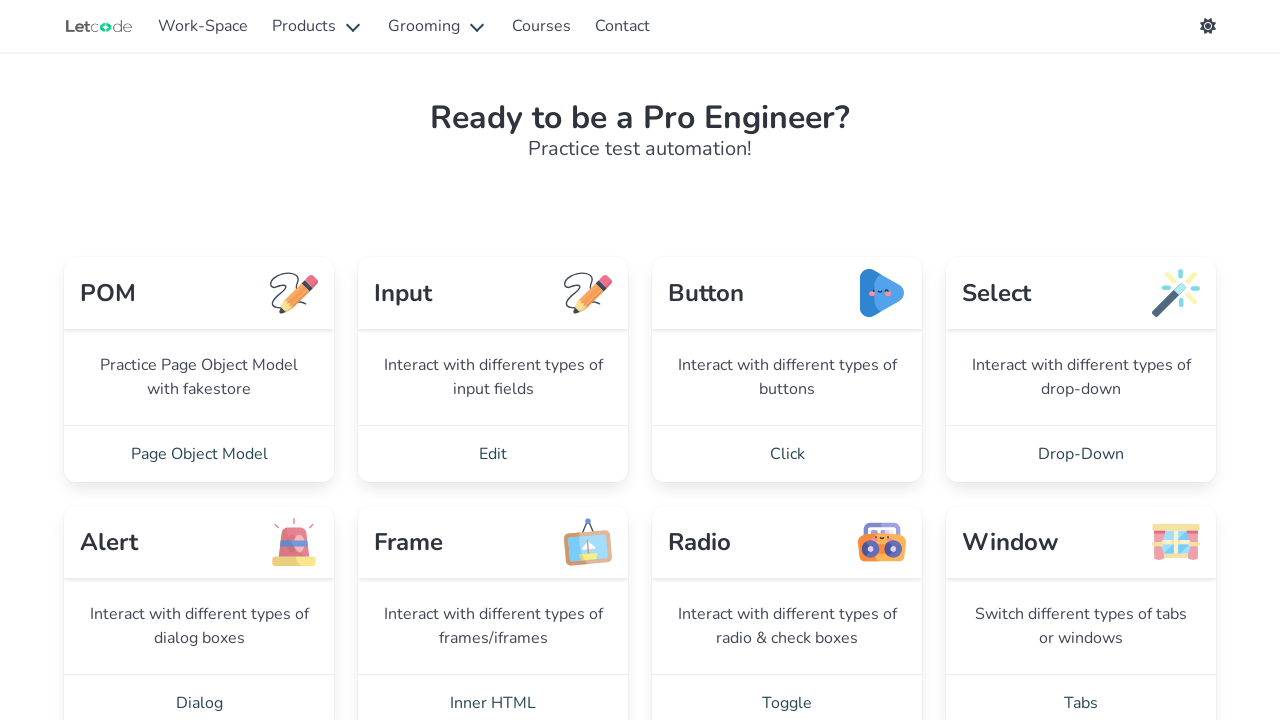

Clicked on Drop-Down link at (1081, 454) on a:has-text('Drop-Do')
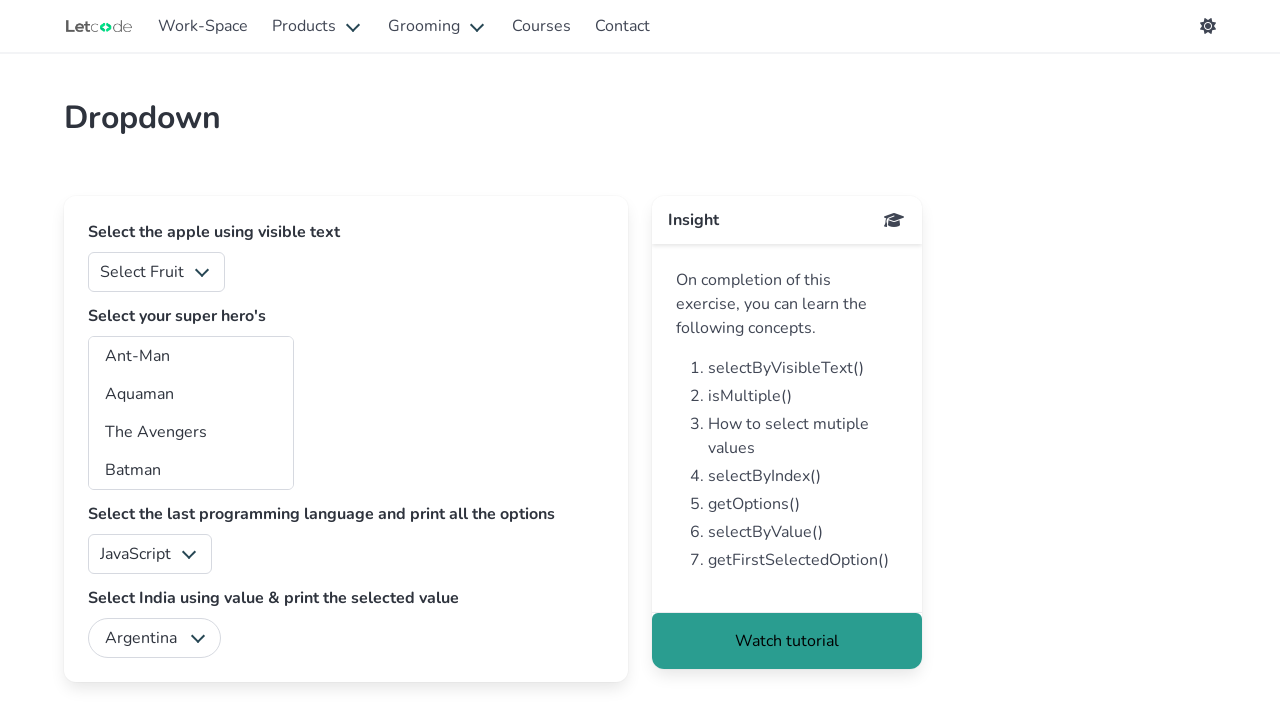

Dropdown page loaded - fruits dropdown selector found
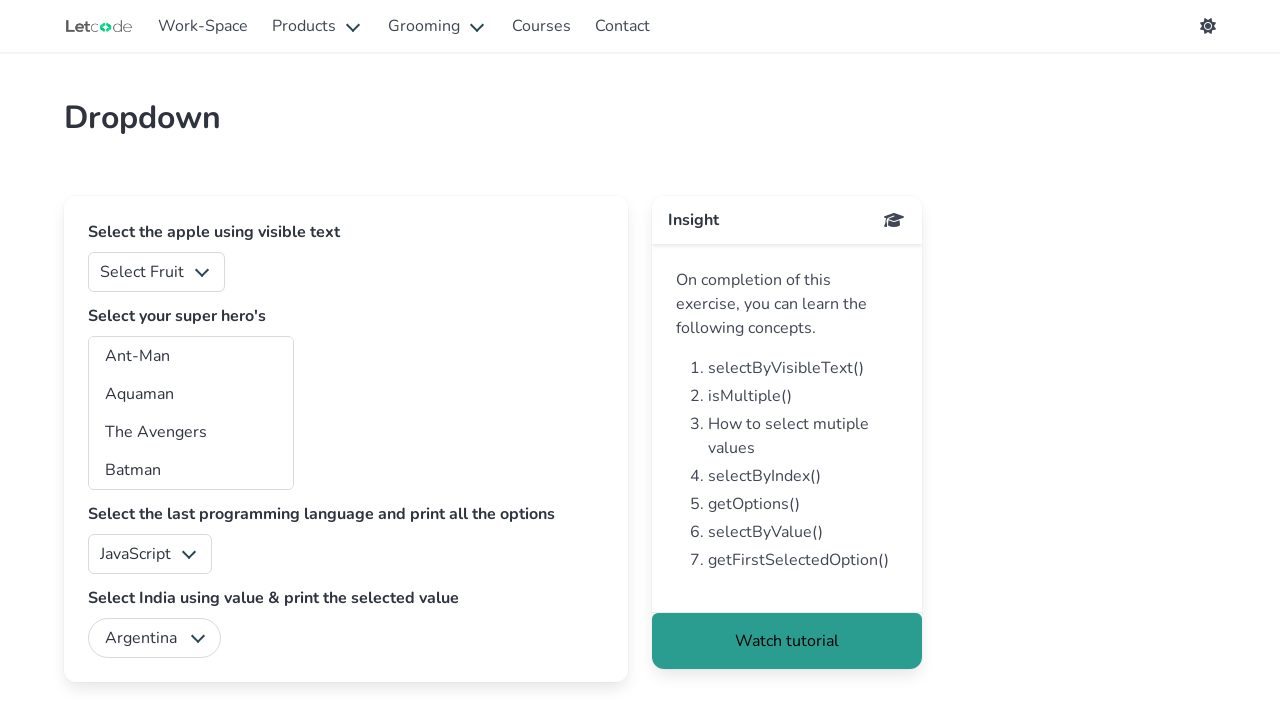

Selected 'Apple' from fruits dropdown on #fruits
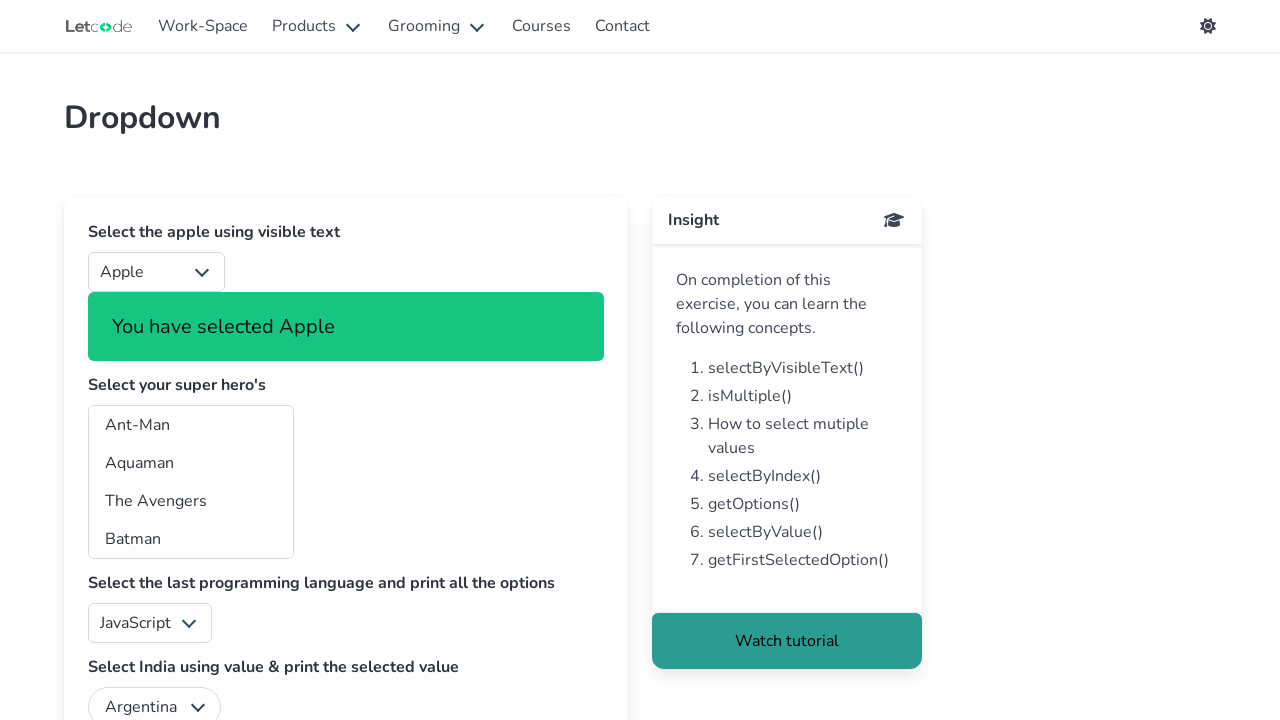

Selected option at index 2 from superheros dropdown on #superheros
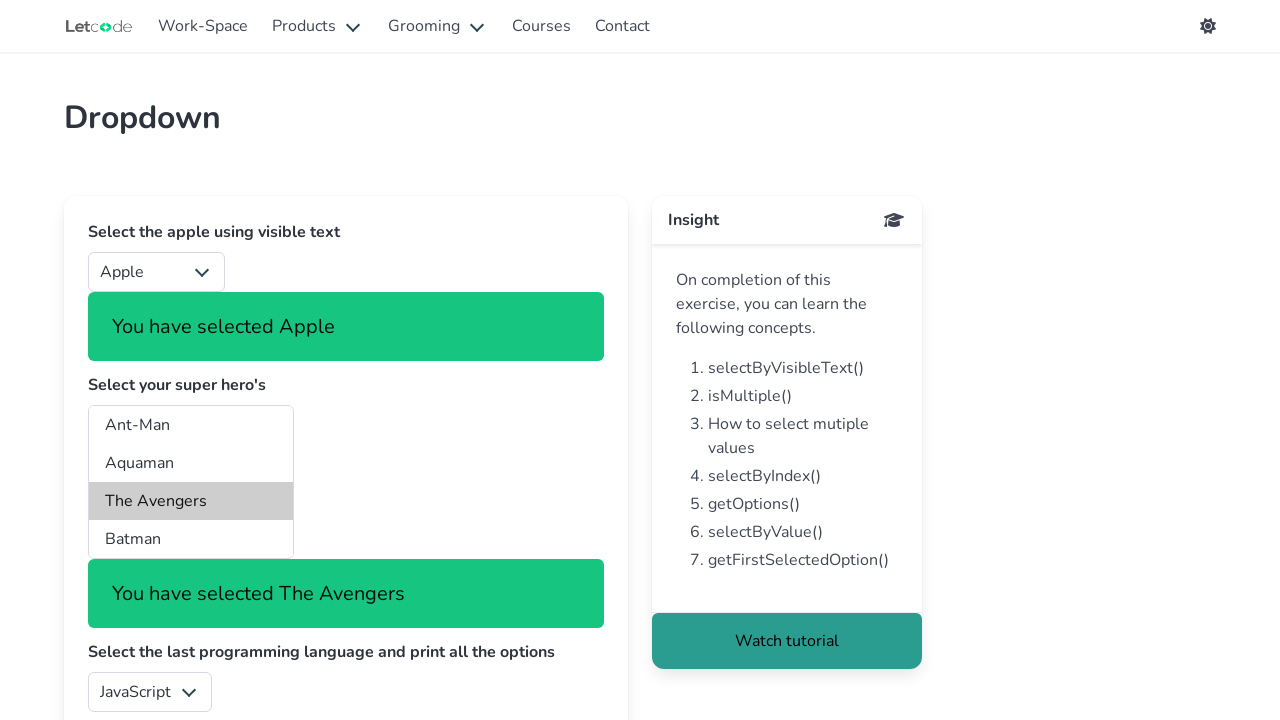

Waited 2 seconds
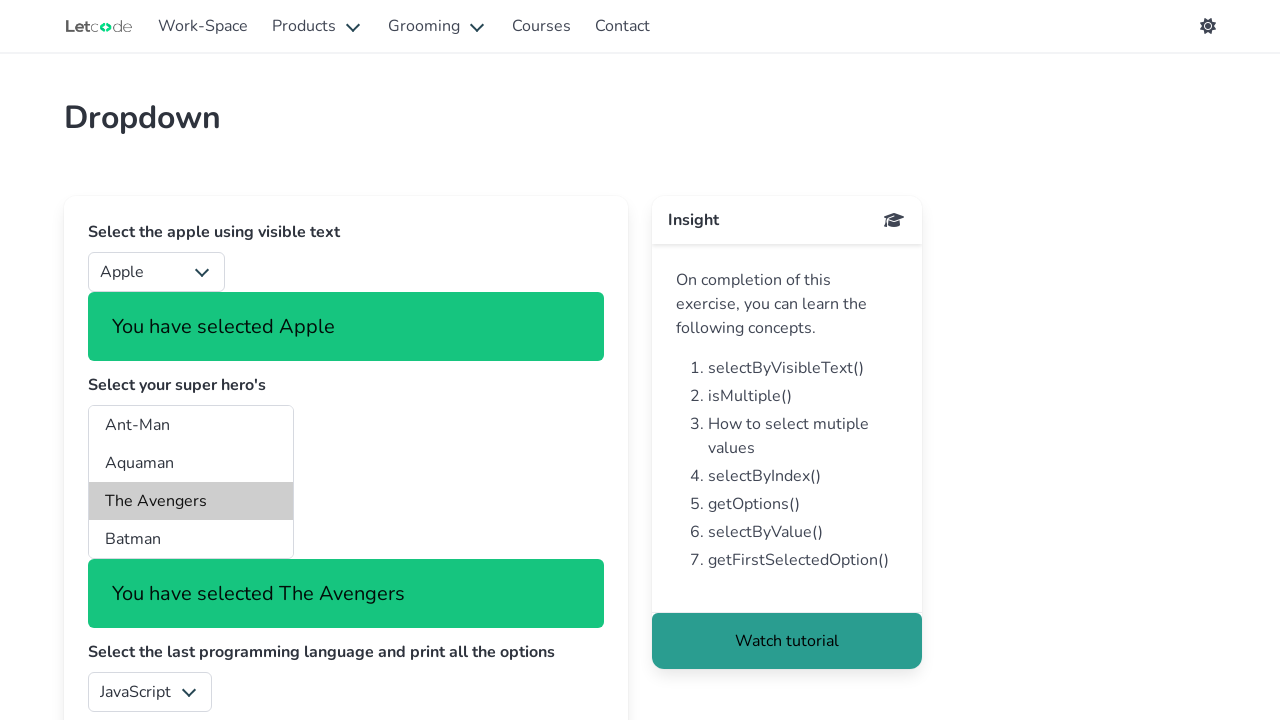

Selected option with value 'bt' from superheros dropdown on #superheros
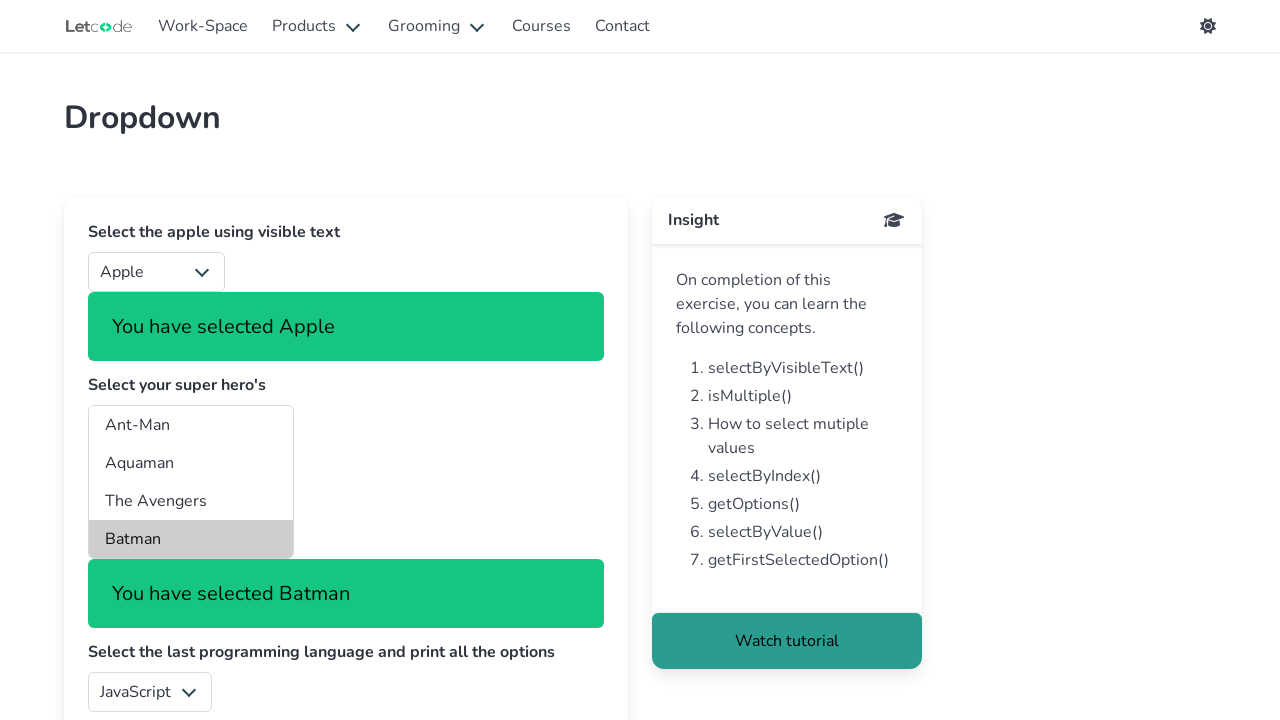

Waited 2 seconds
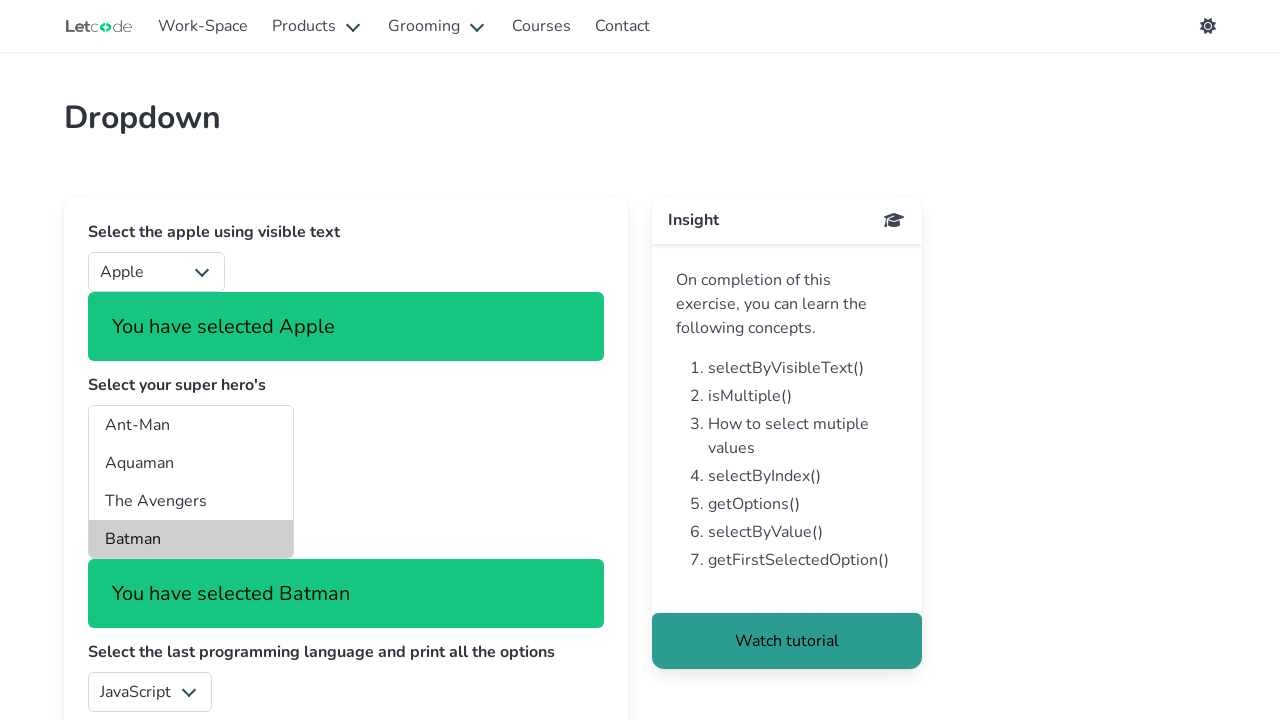

Selected 'Captain Marvel' from superheros dropdown on #superheros
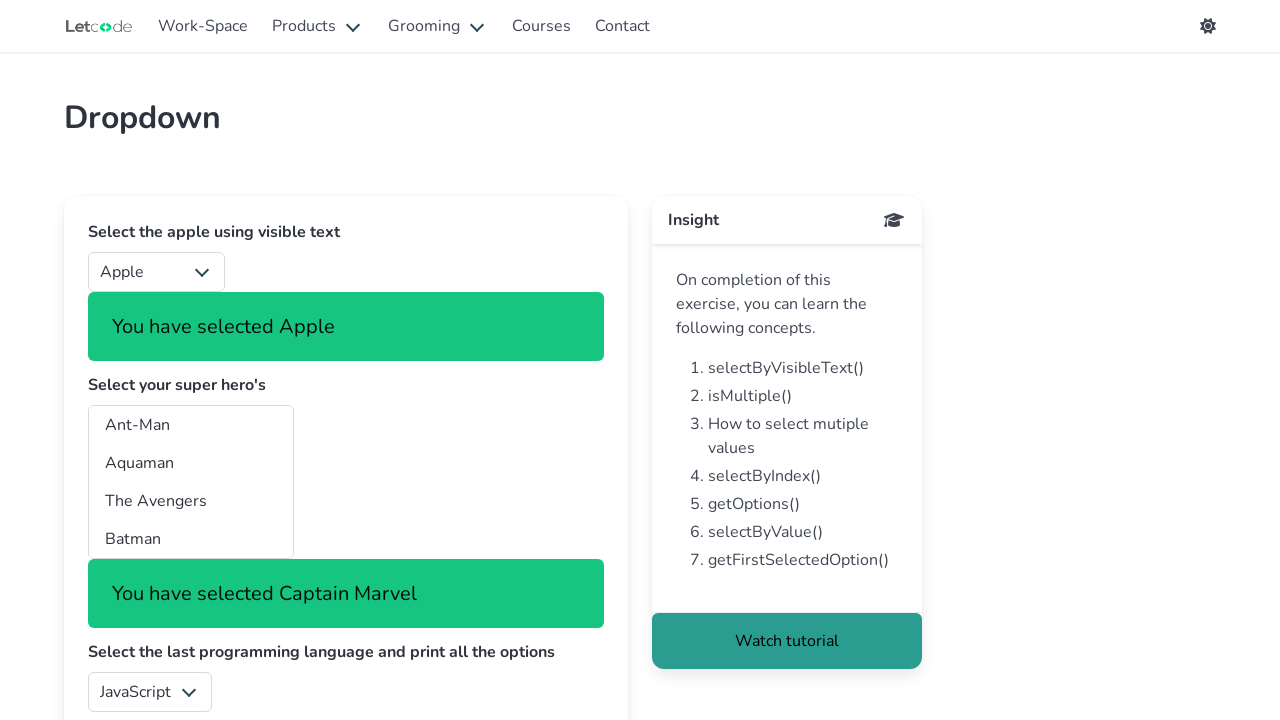

Waited 2 seconds
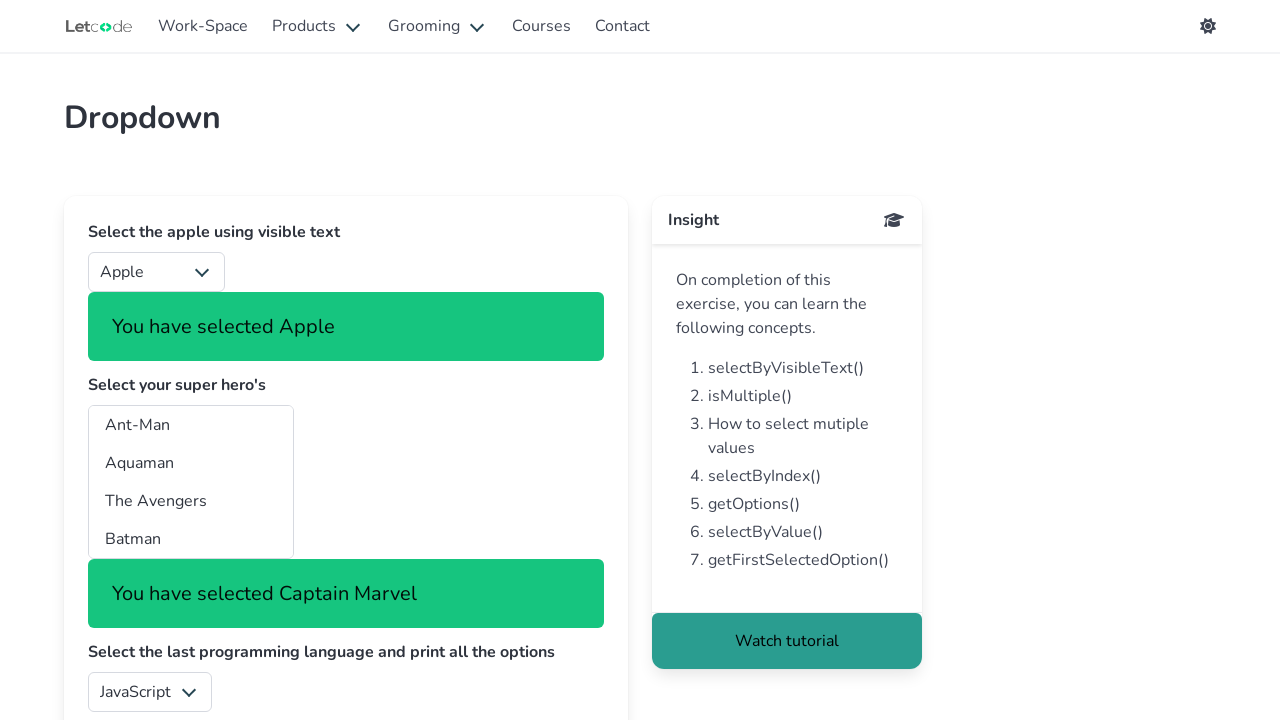

Cleared all selections from superheros dropdown
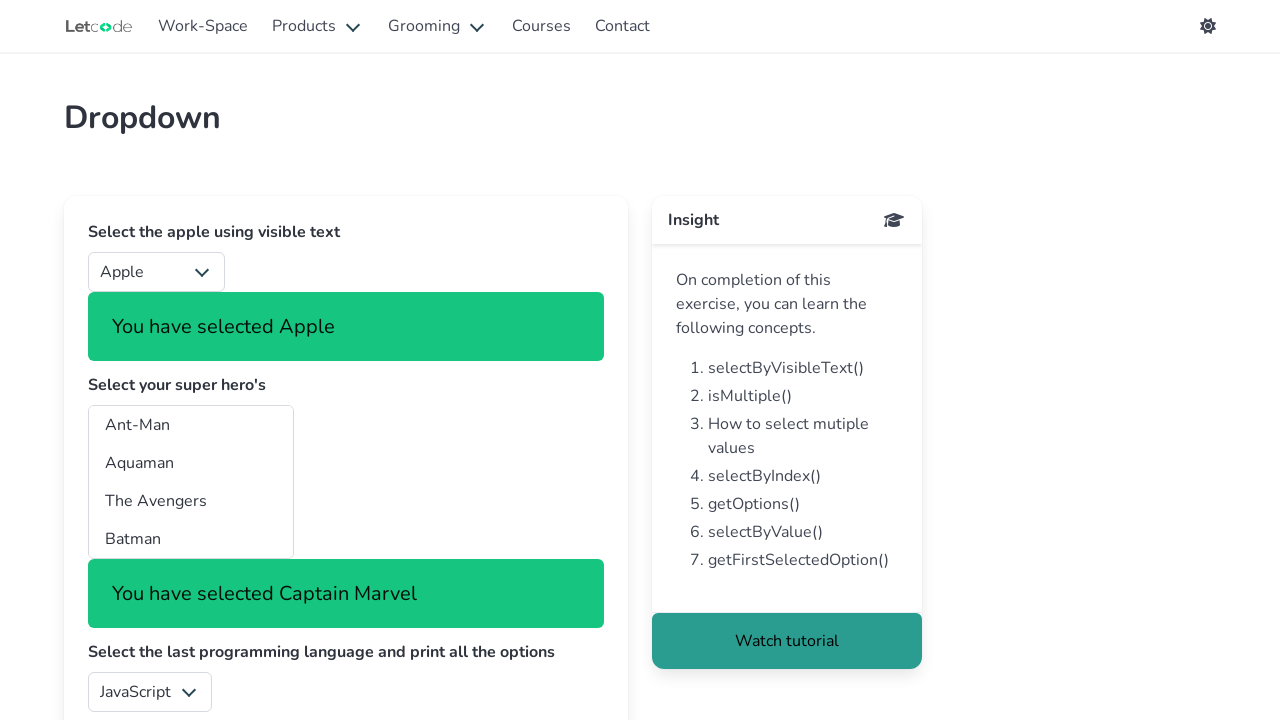

Language dropdown selector found
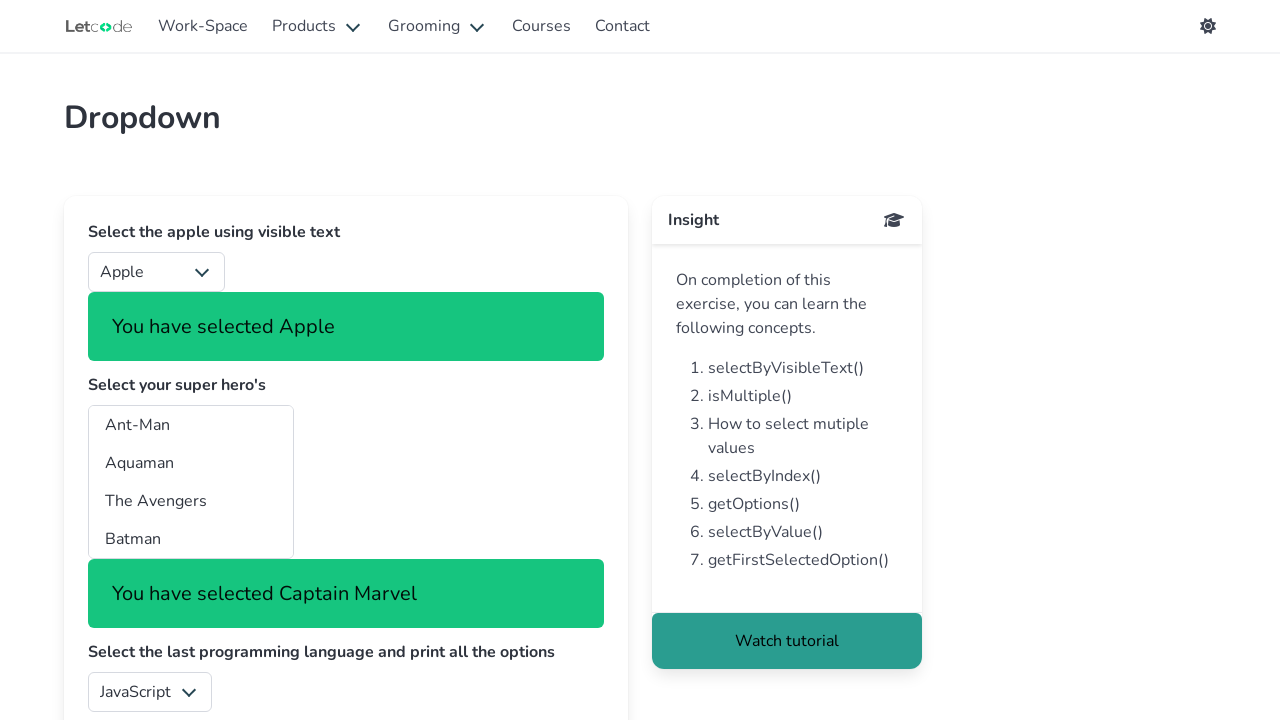

Selected 'India' from country dropdown on #country
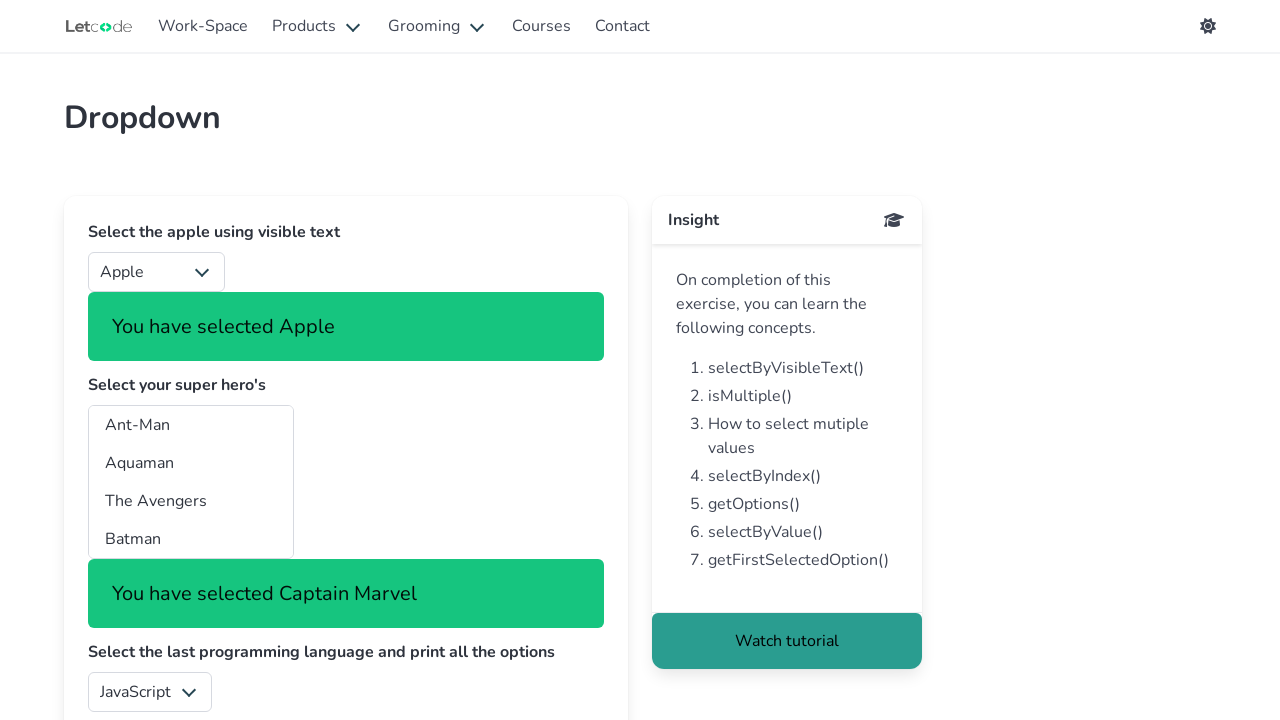

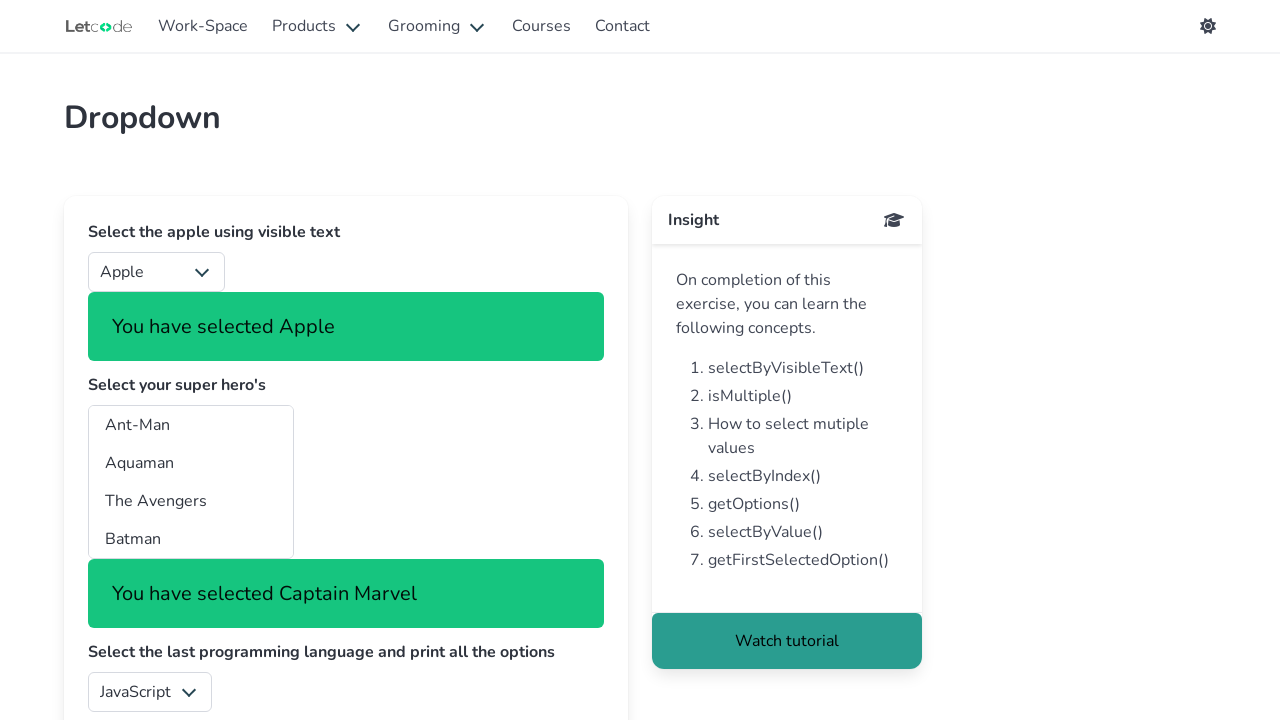